Tests selecting a dropdown option by its value attribute and verifies the selection was successful

Starting URL: https://the-internet.herokuapp.com/dropdown

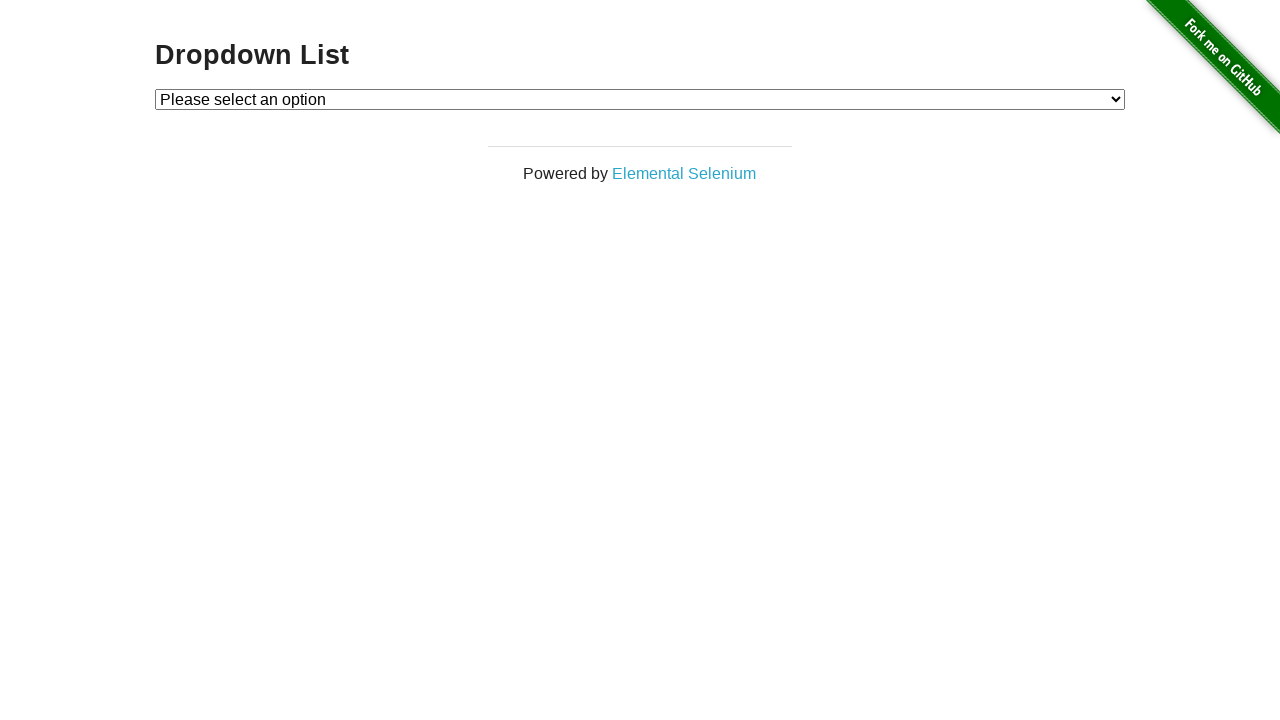

Selected dropdown option with value '2' on #dropdown
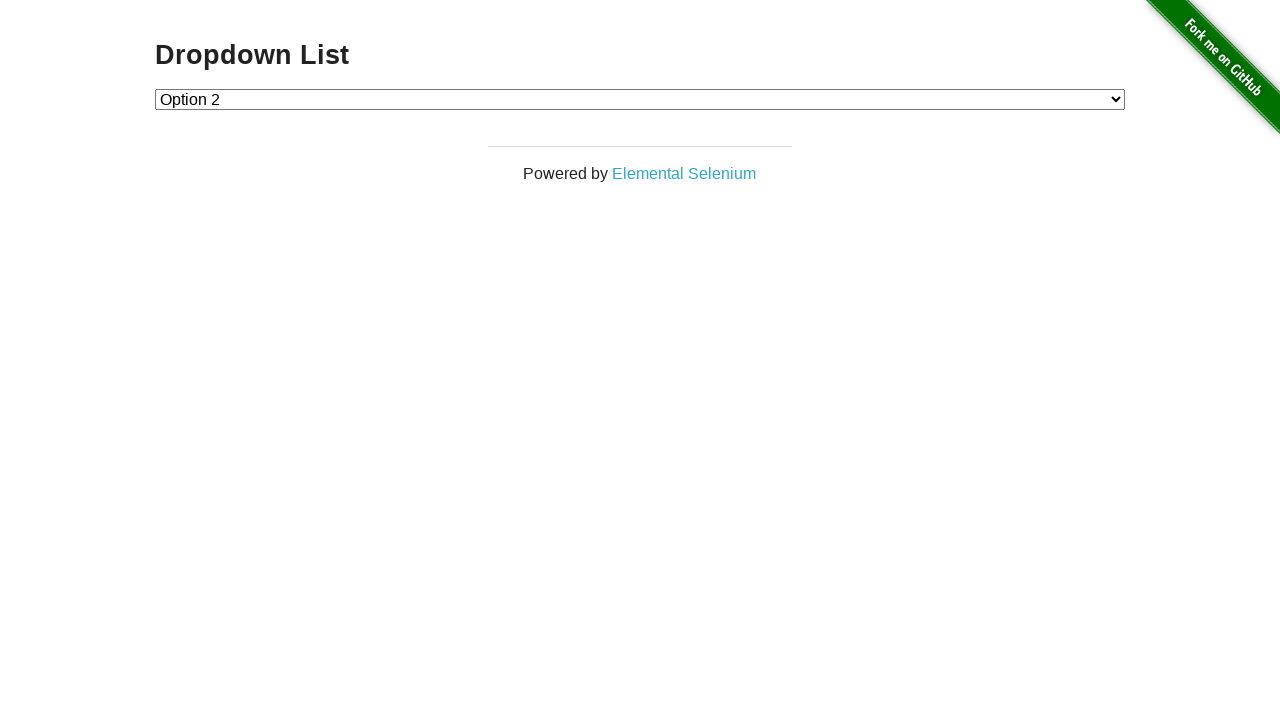

Verified dropdown has value '2' selected
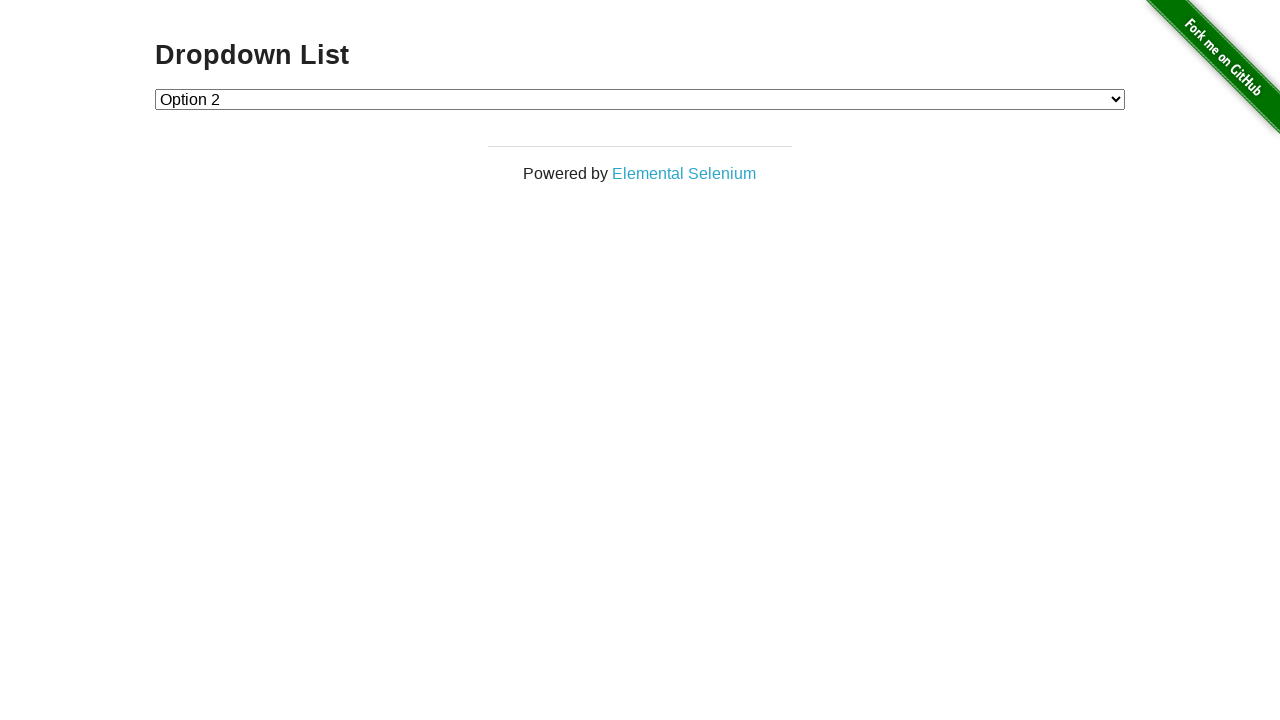

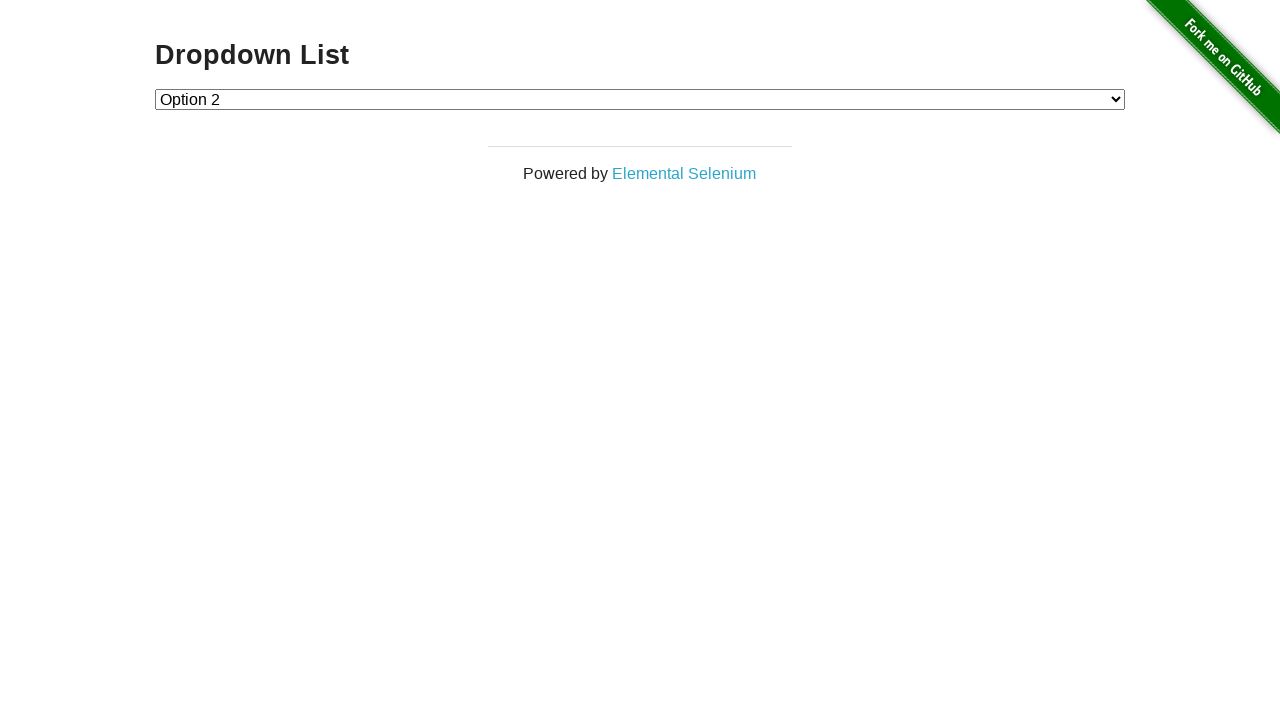